Tests window handling functionality by opening multiple windows and closing all child windows while keeping the parent window open

Starting URL: https://leafground.com/window.xhtml

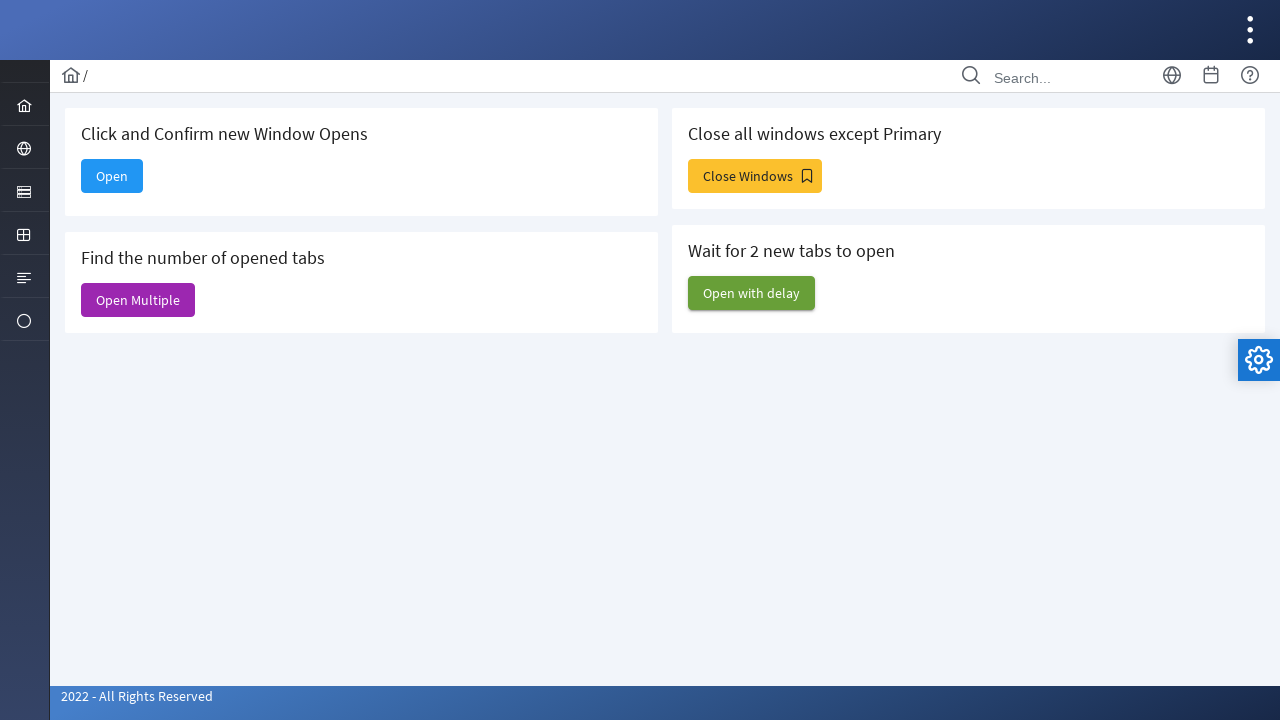

Stored reference to parent window
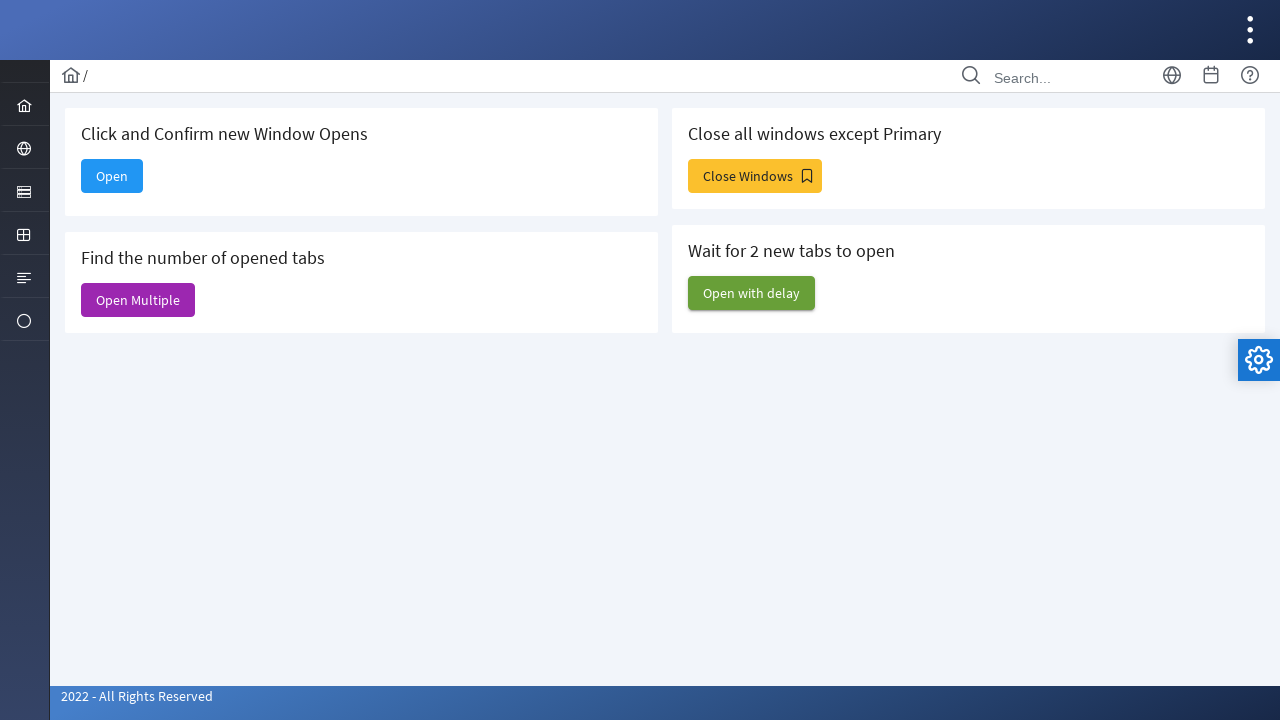

Clicked 'Close Windows' button to open new windows at (755, 176) on xpath=//span[text()='Close Windows']
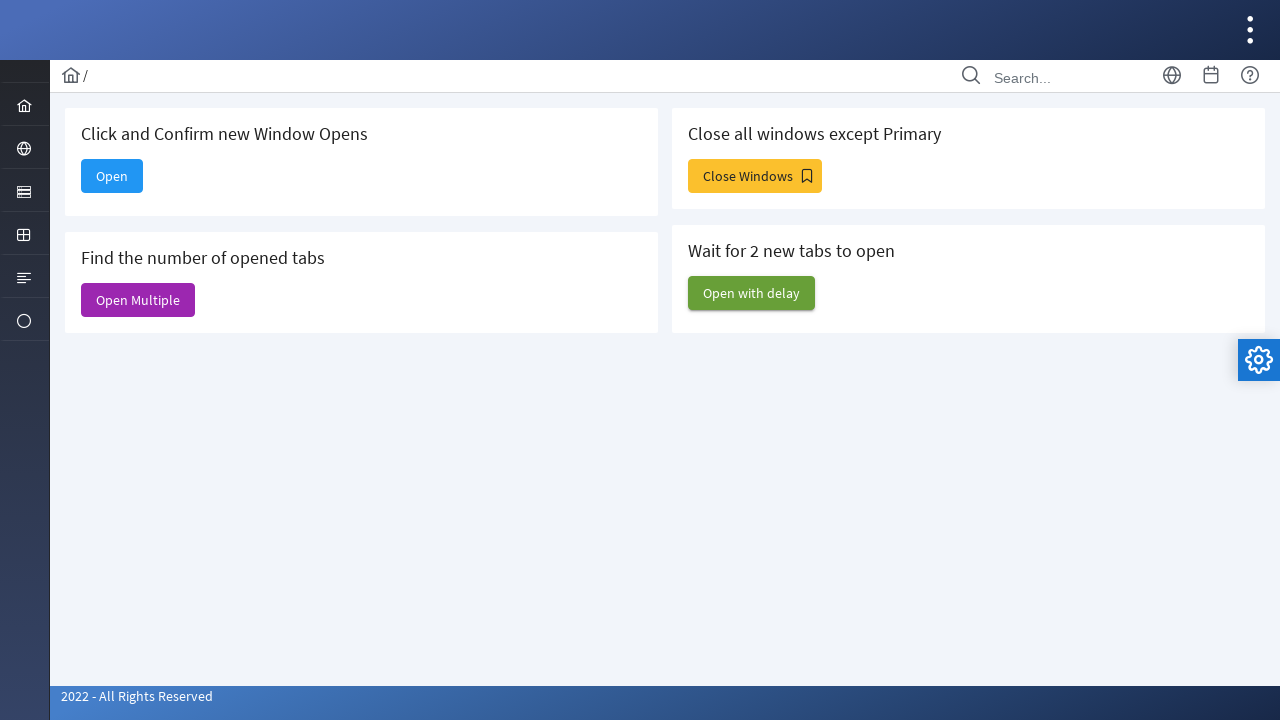

Waited for new windows to open
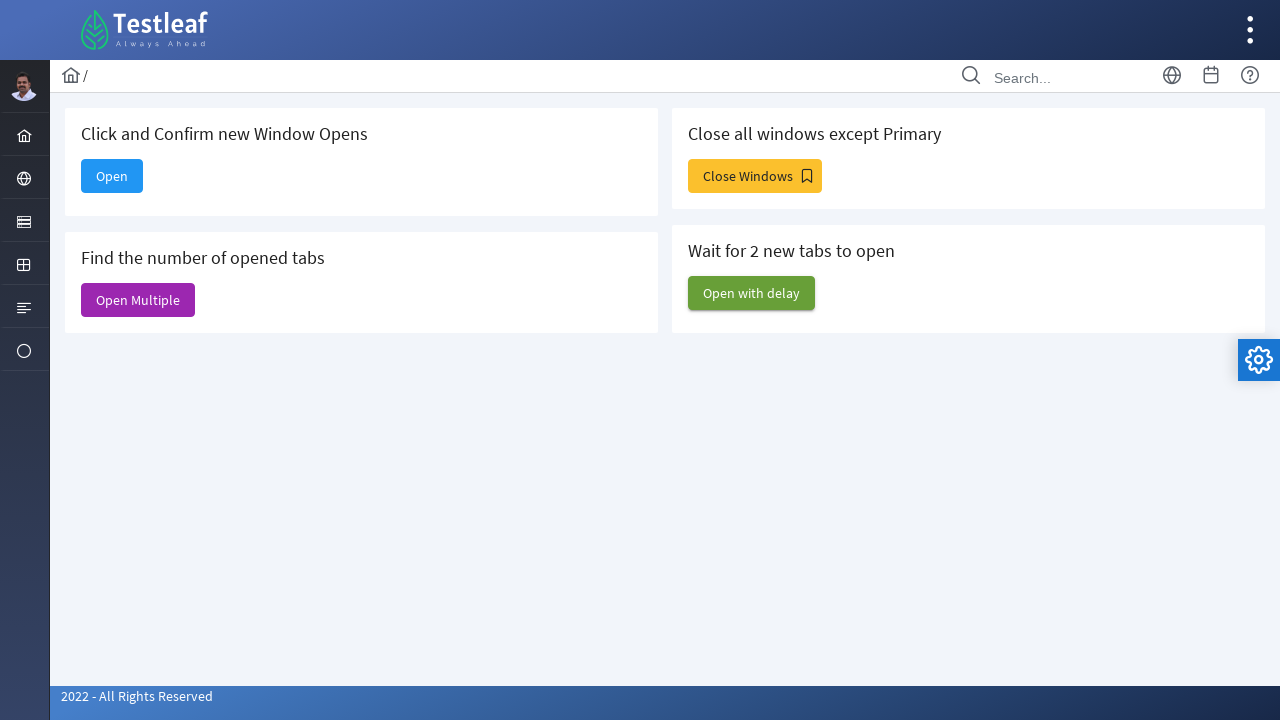

Retrieved all open windows/pages: 7 total
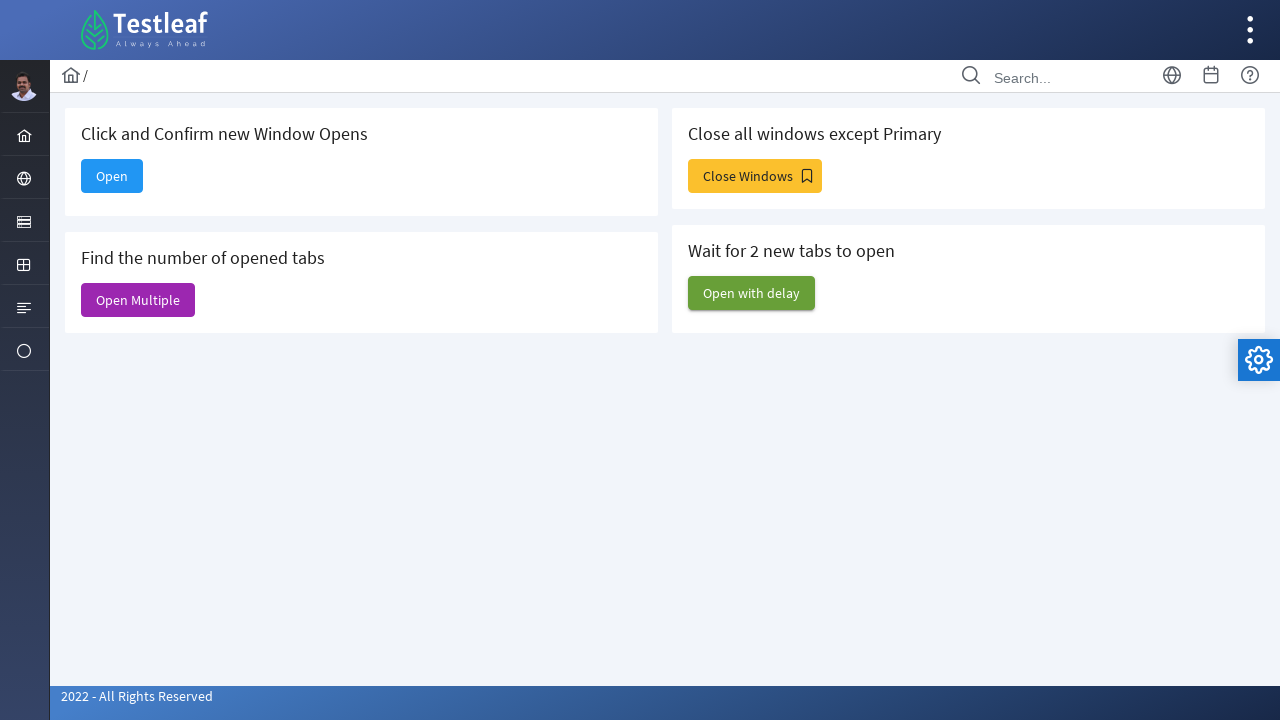

Closed a child window
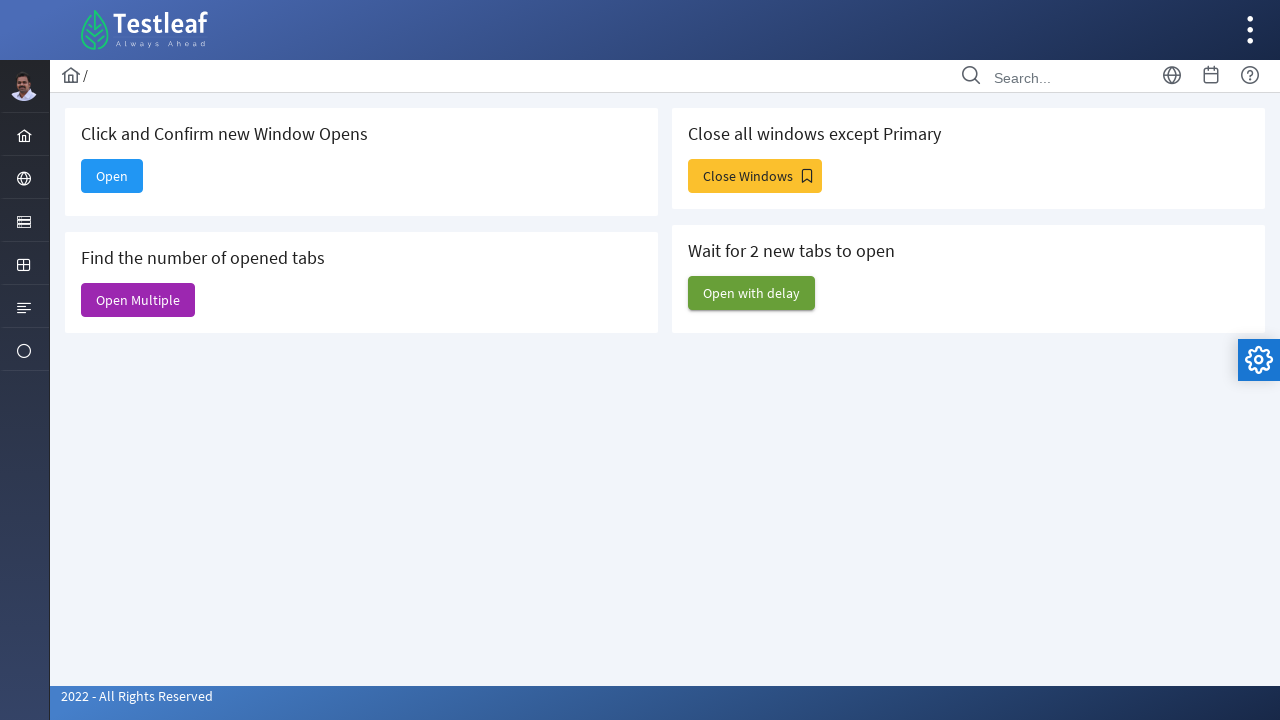

Closed a child window
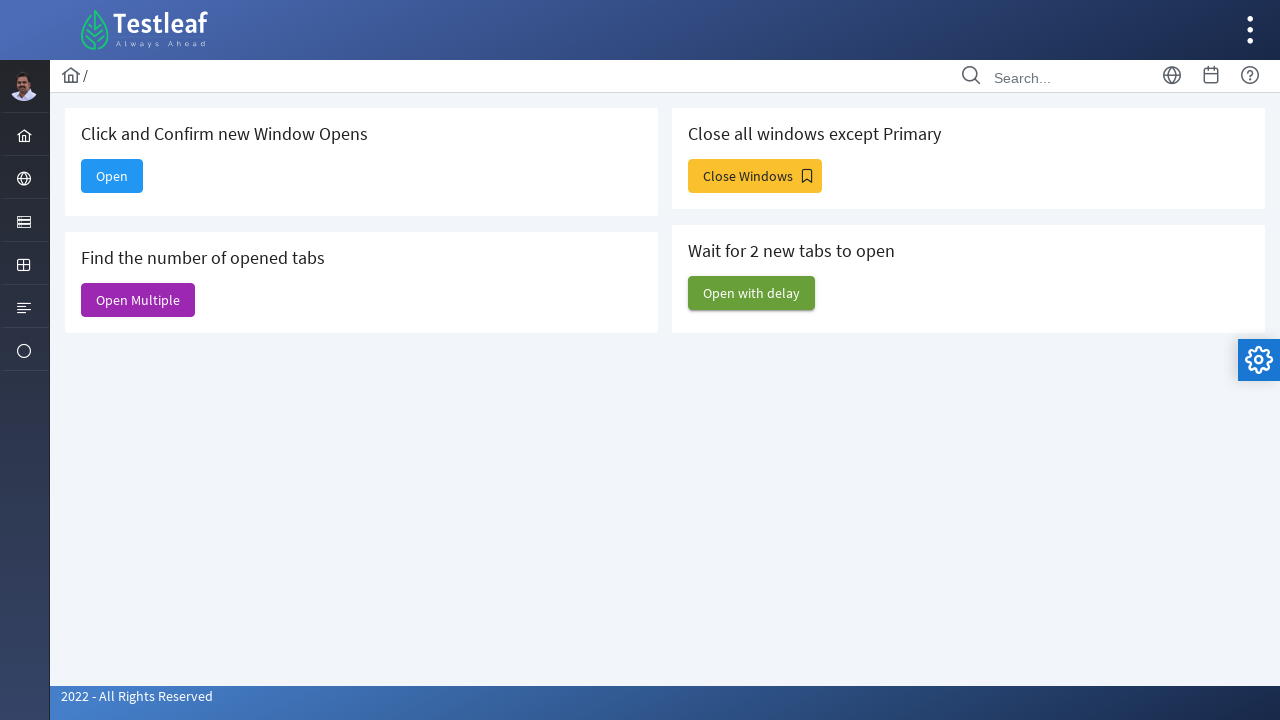

Closed a child window
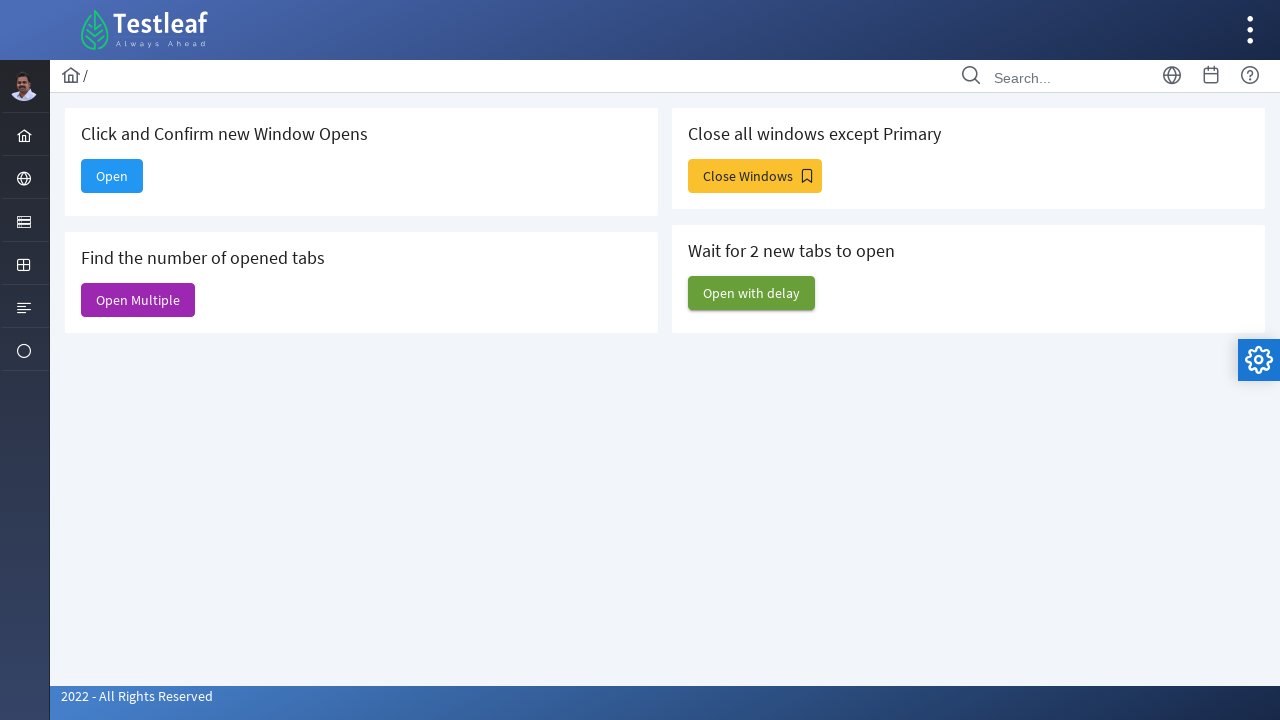

Closed a child window
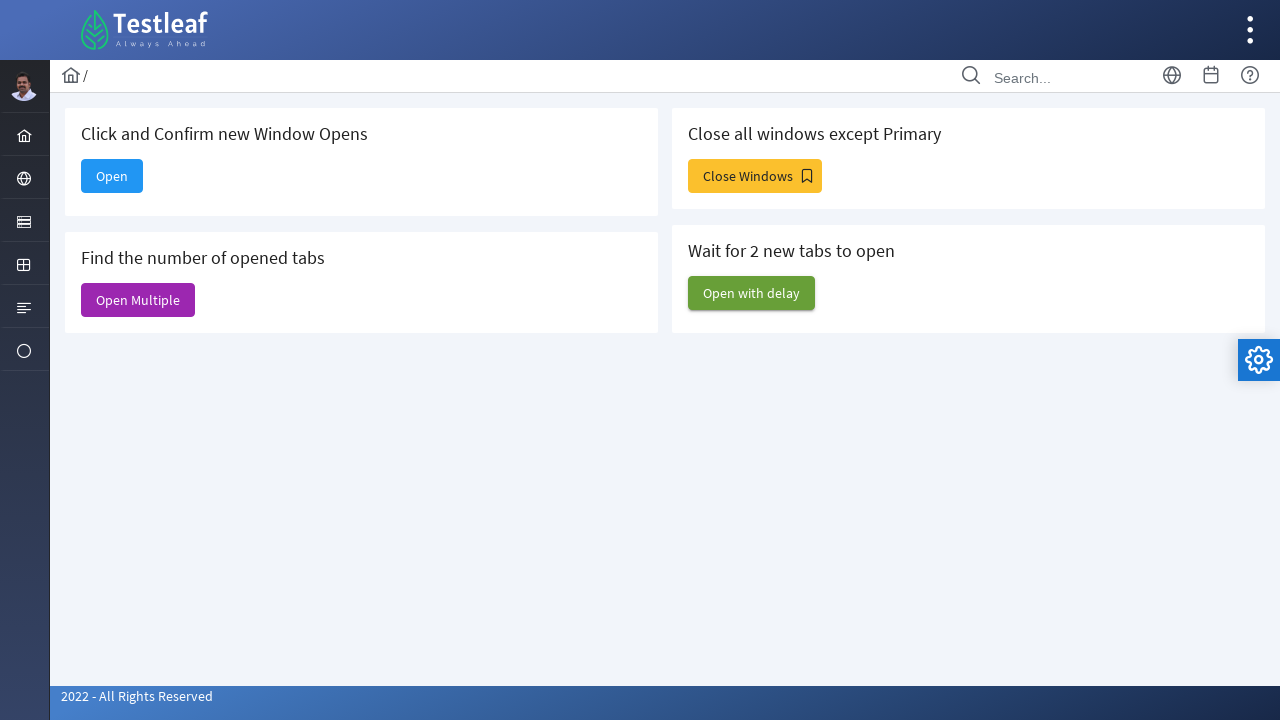

Closed a child window
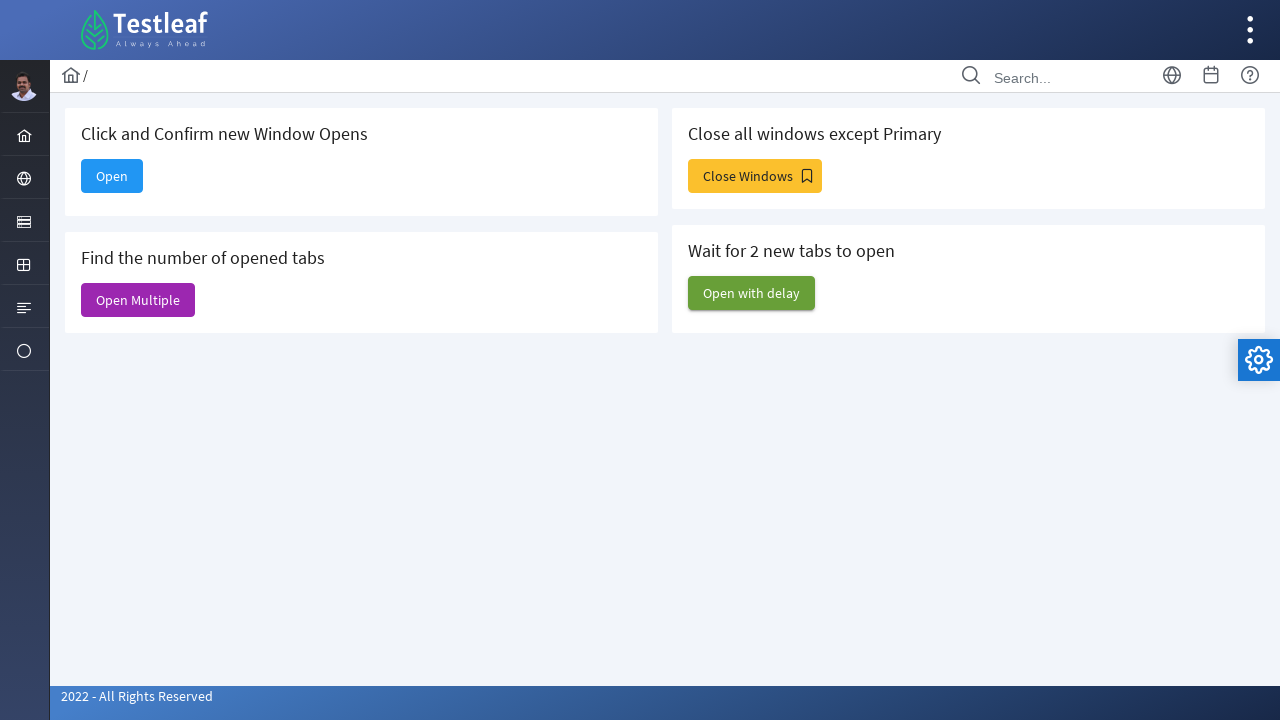

Closed a child window
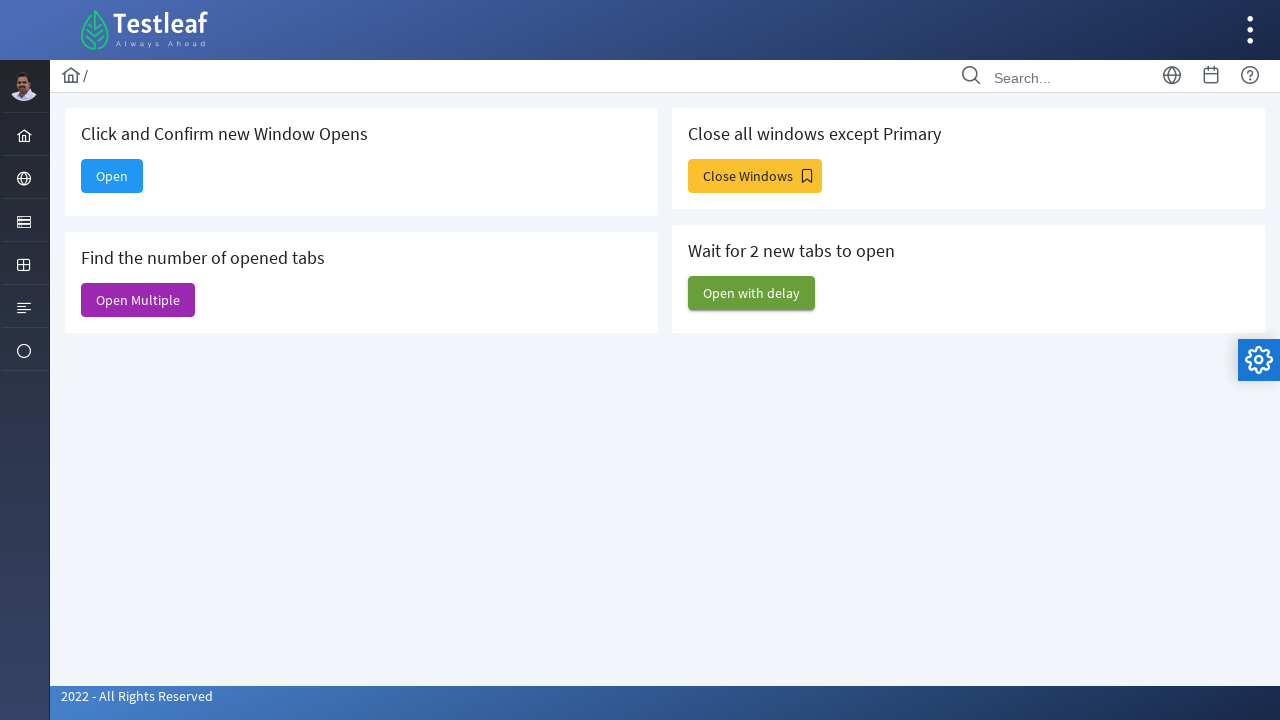

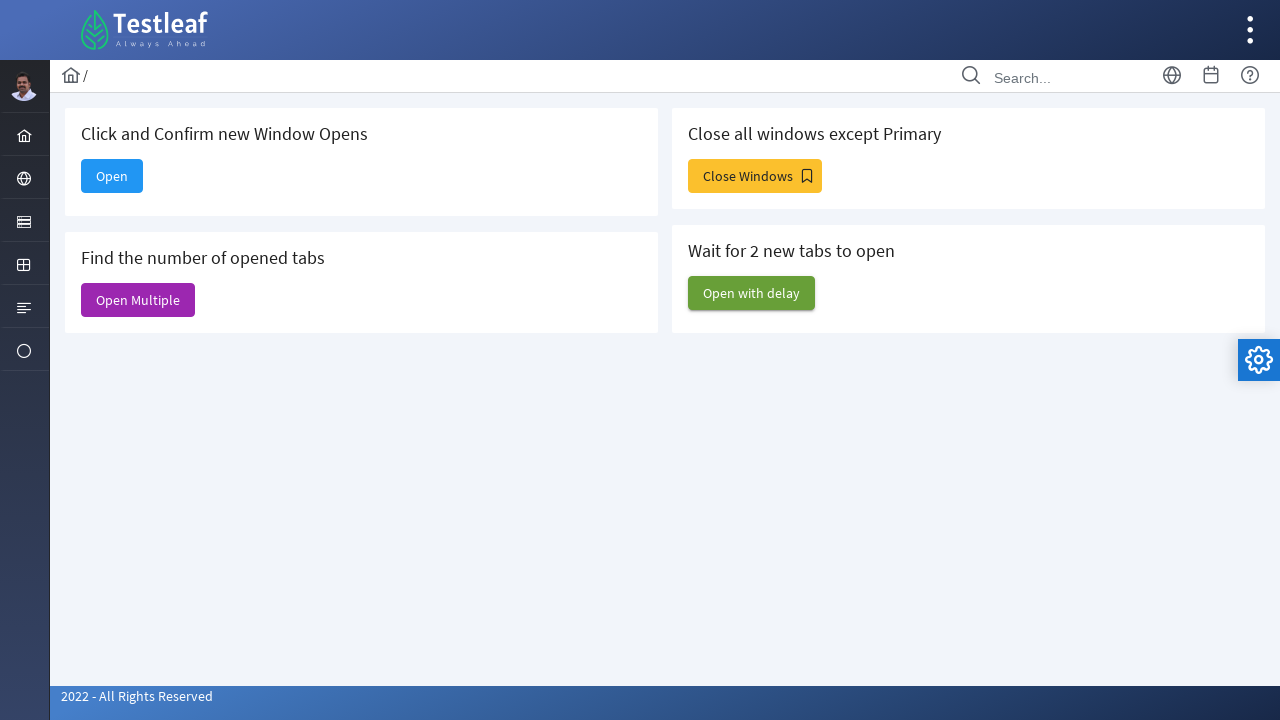